Tests showing a previously hidden column by toggling the ID column checkbox twice in the column selector

Starting URL: https://jwatsondev.github.io/ng-prime-testing/

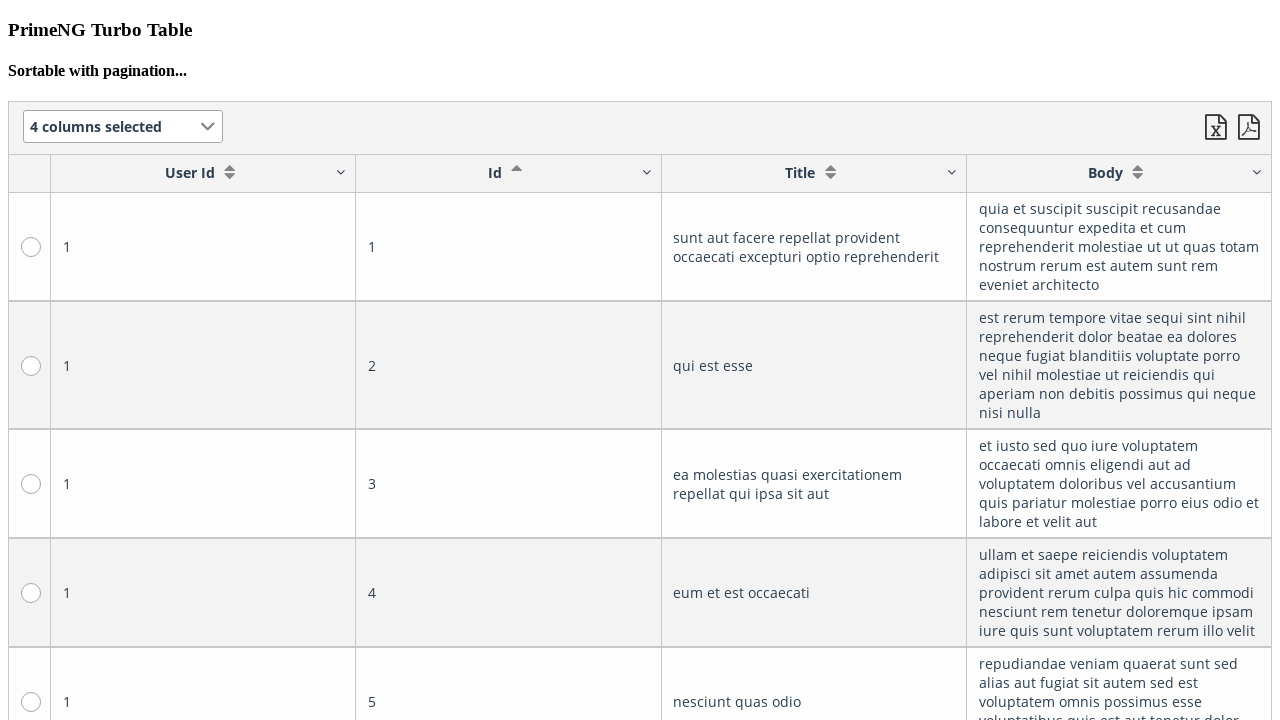

Clicked on the column selector dropdown at (208, 127) on xpath=/html/body/app-root/app-prime/div/p-table/div/div[1]/div/p-multiselect/div
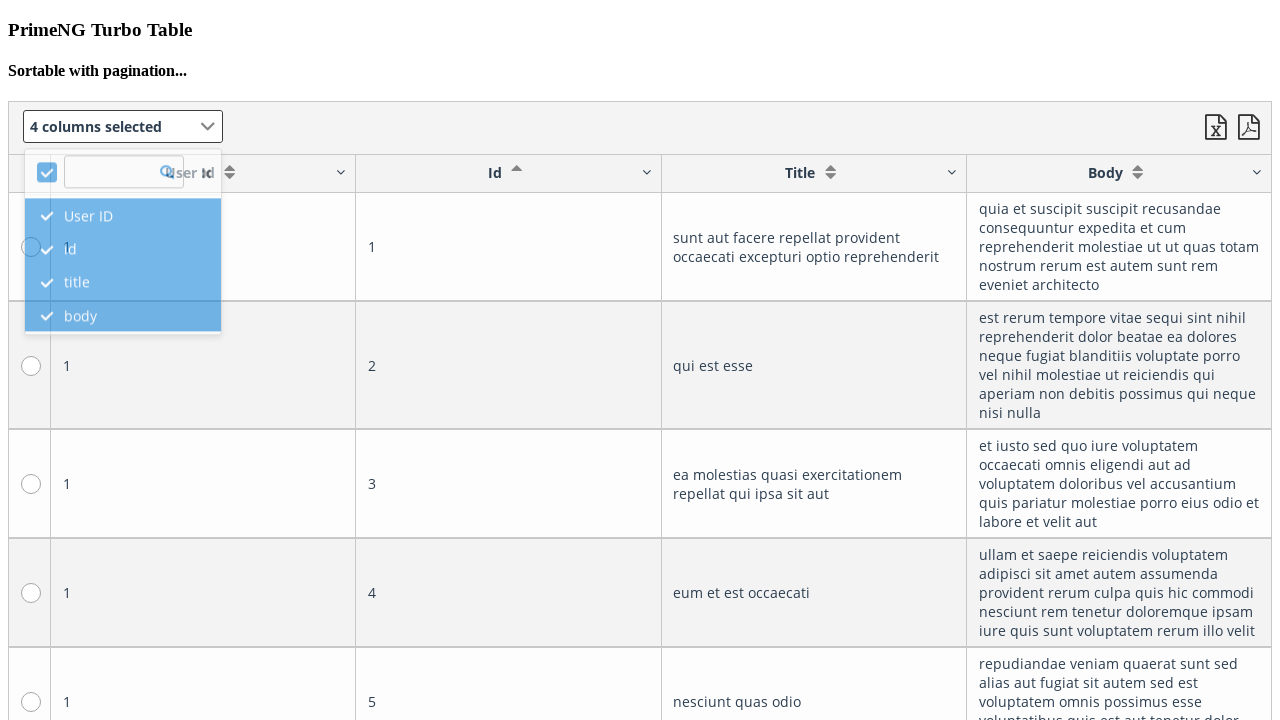

Clicked ID column checkbox to hide it at (70, 245) on xpath=/html/body/app-root/app-prime/div/p-table/div/div[1]/div/p-multiselect/div
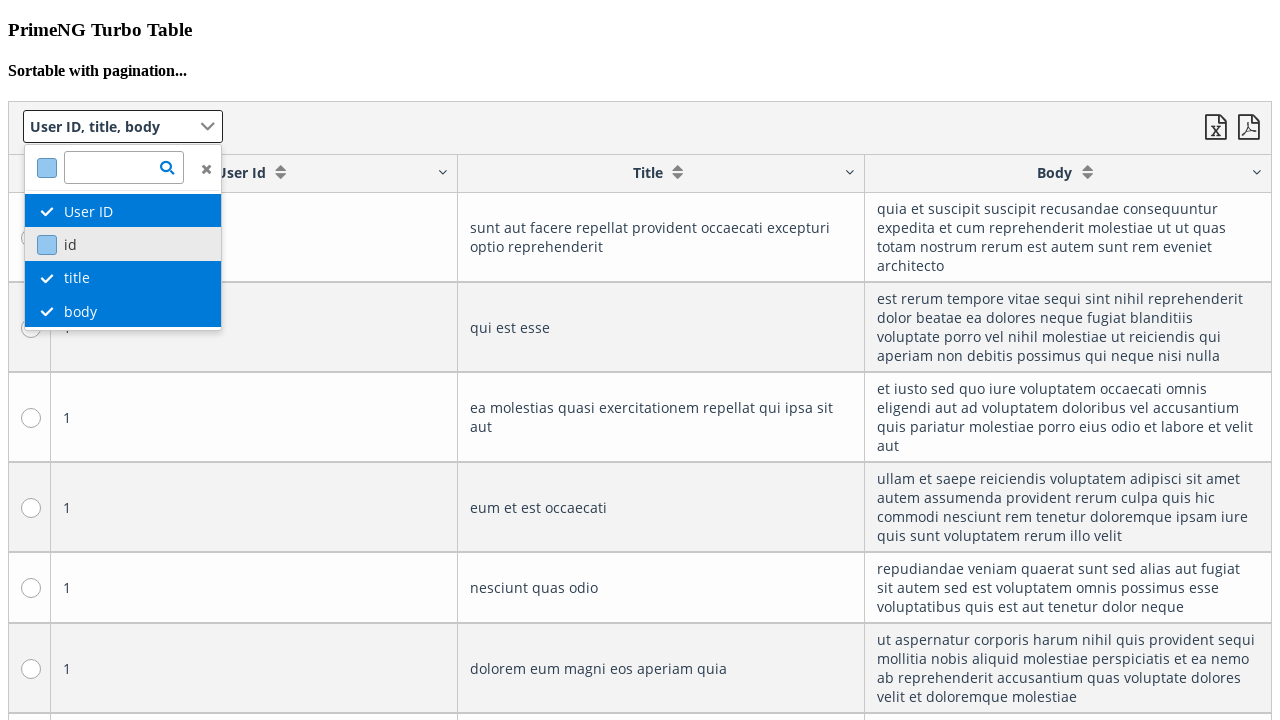

Clicked ID column checkbox again to show it at (70, 245) on xpath=/html/body/app-root/app-prime/div/p-table/div/div[1]/div/p-multiselect/div
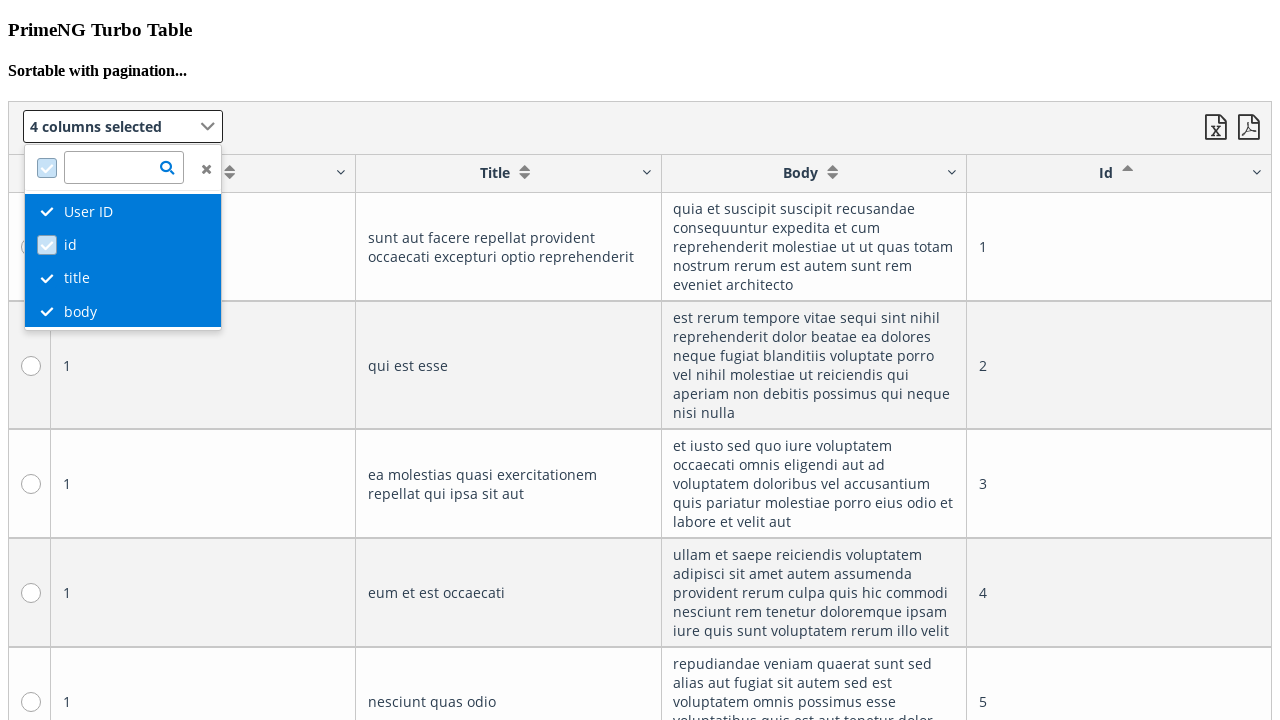

Verified ID column is now visible
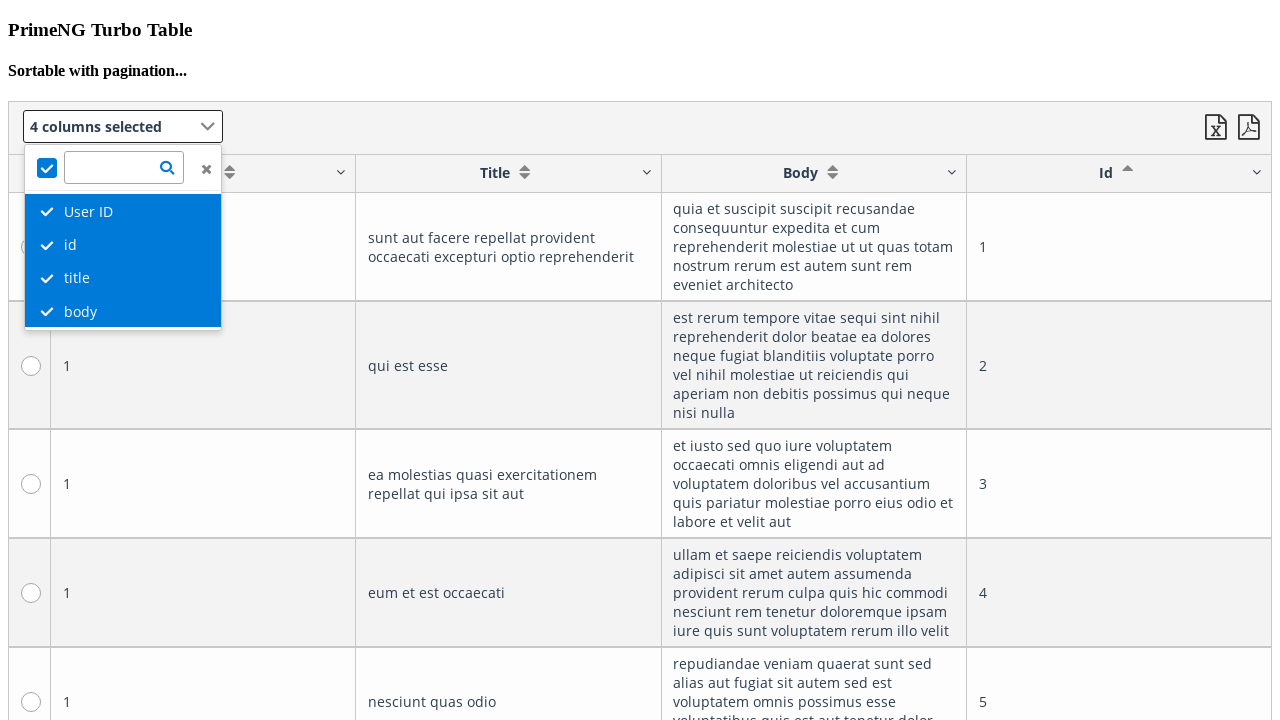

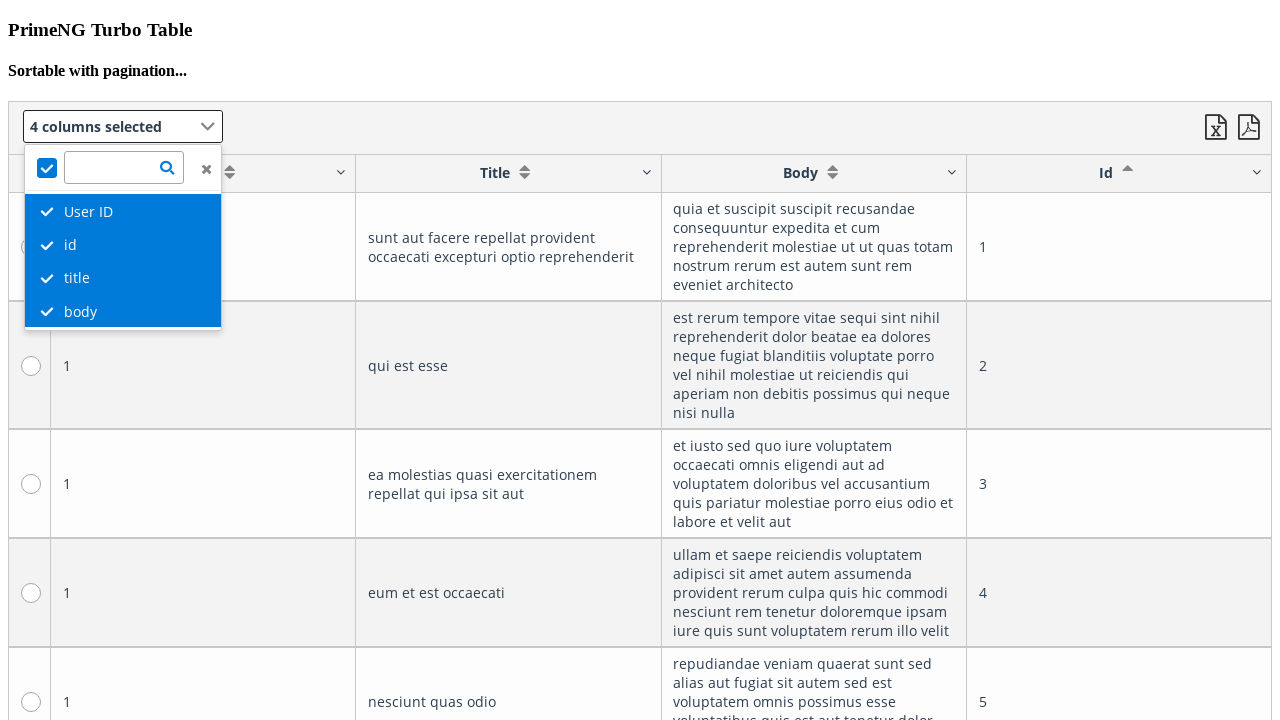